Tests that an item is removed when edited to an empty string

Starting URL: https://demo.playwright.dev/todomvc

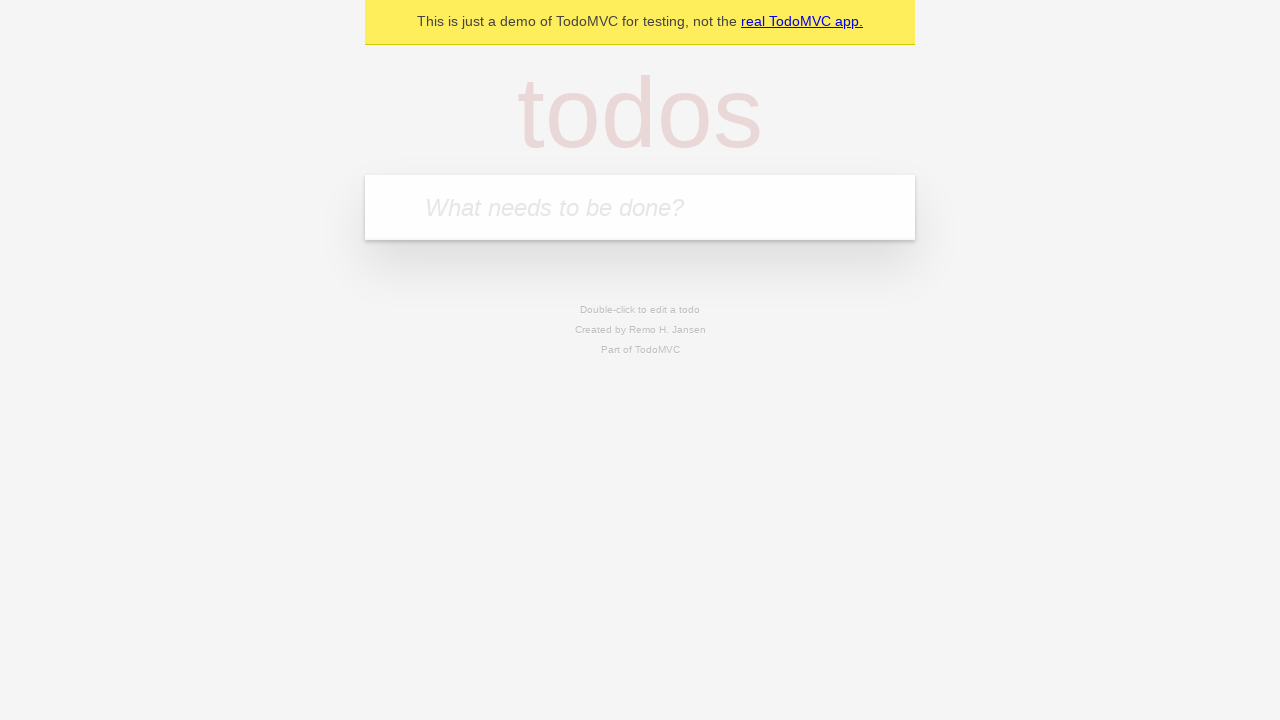

Filled input field with 'buy some cheese' on internal:attr=[placeholder="What needs to be done?"i]
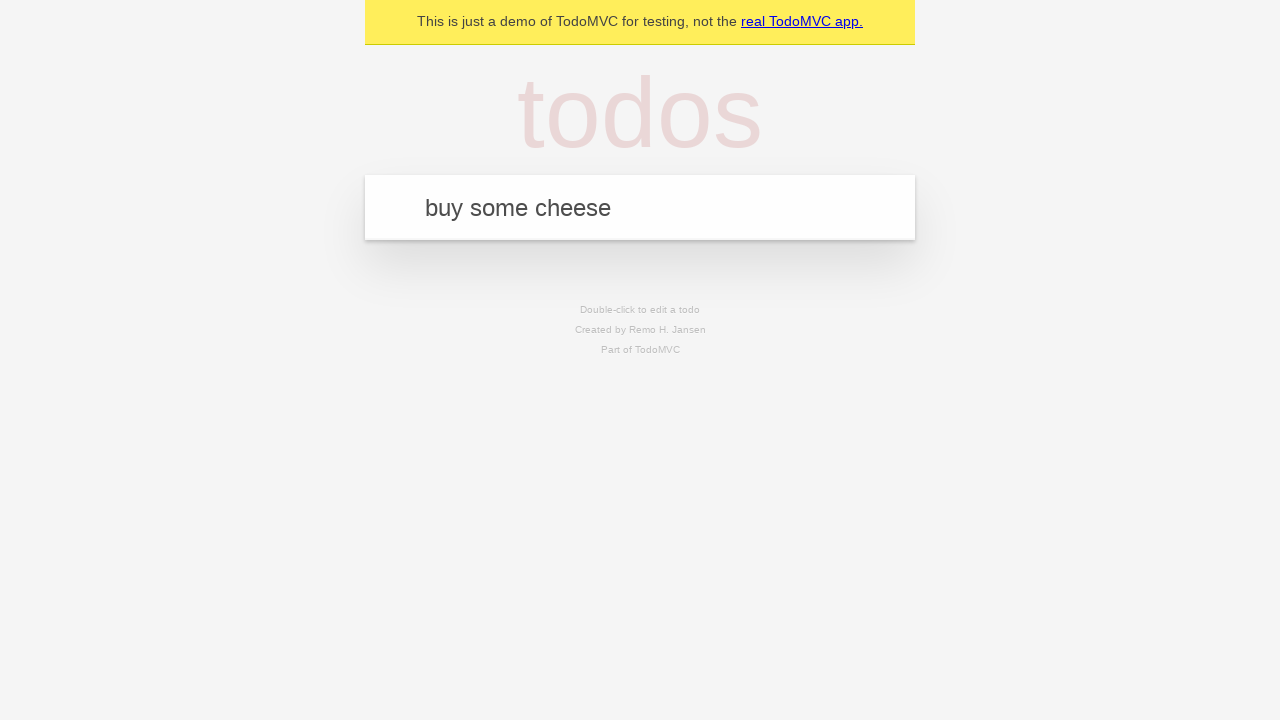

Pressed Enter to create first todo item on internal:attr=[placeholder="What needs to be done?"i]
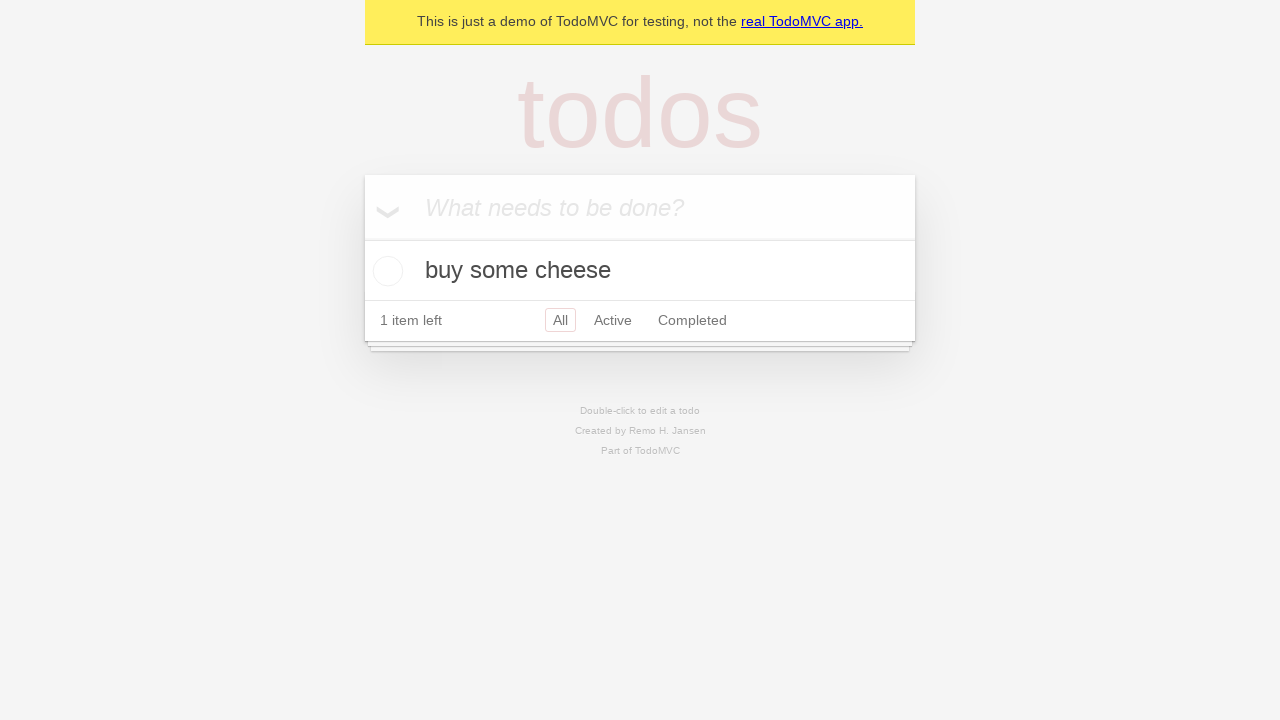

Filled input field with 'feed the cat' on internal:attr=[placeholder="What needs to be done?"i]
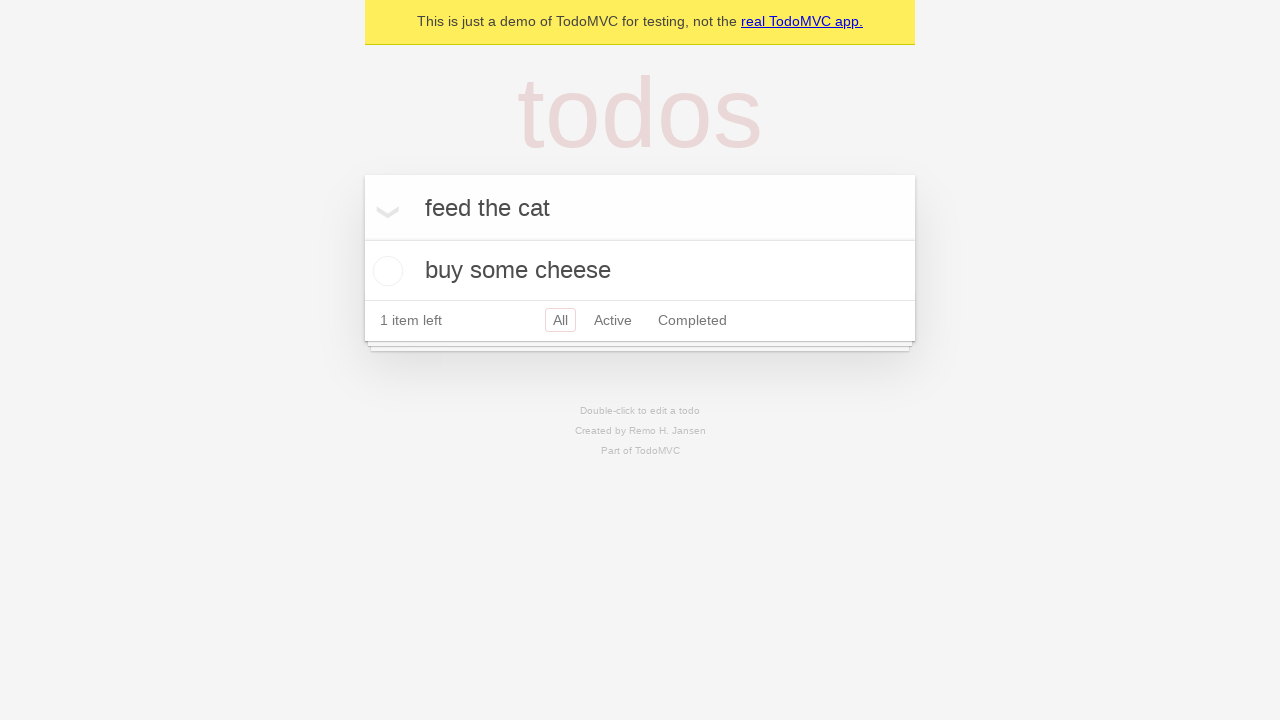

Pressed Enter to create second todo item on internal:attr=[placeholder="What needs to be done?"i]
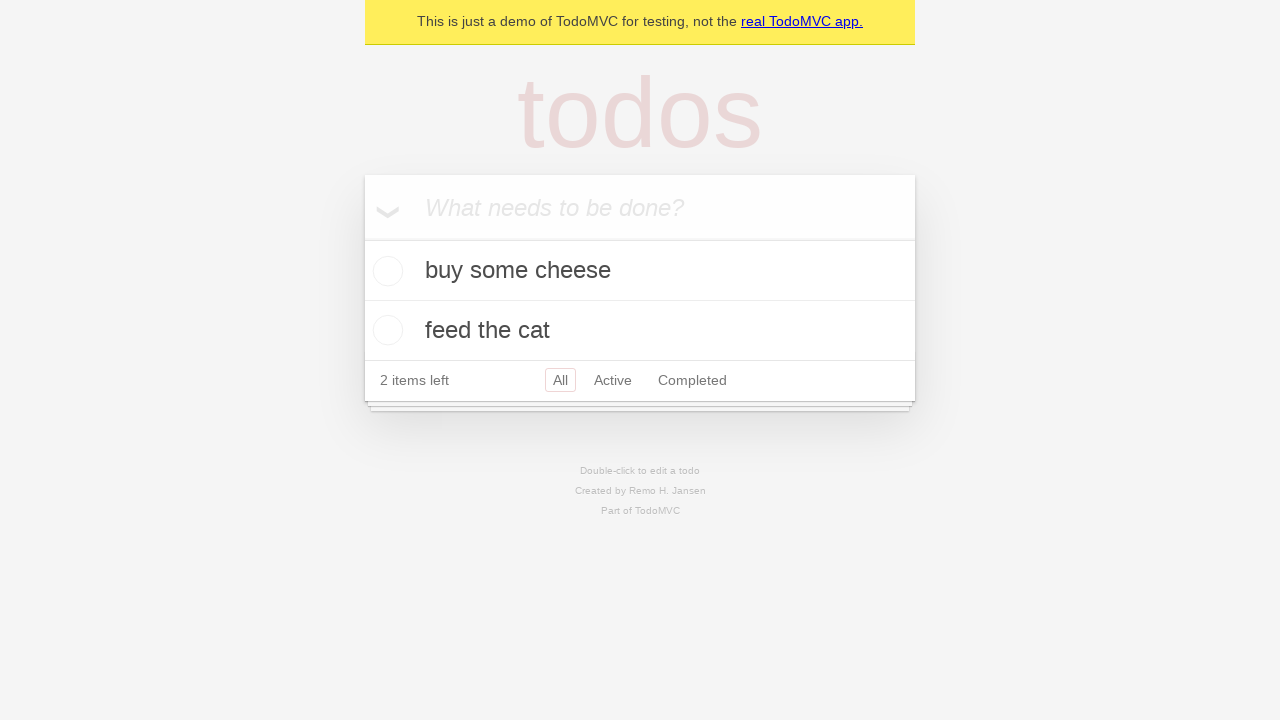

Filled input field with 'book a doctors appointment' on internal:attr=[placeholder="What needs to be done?"i]
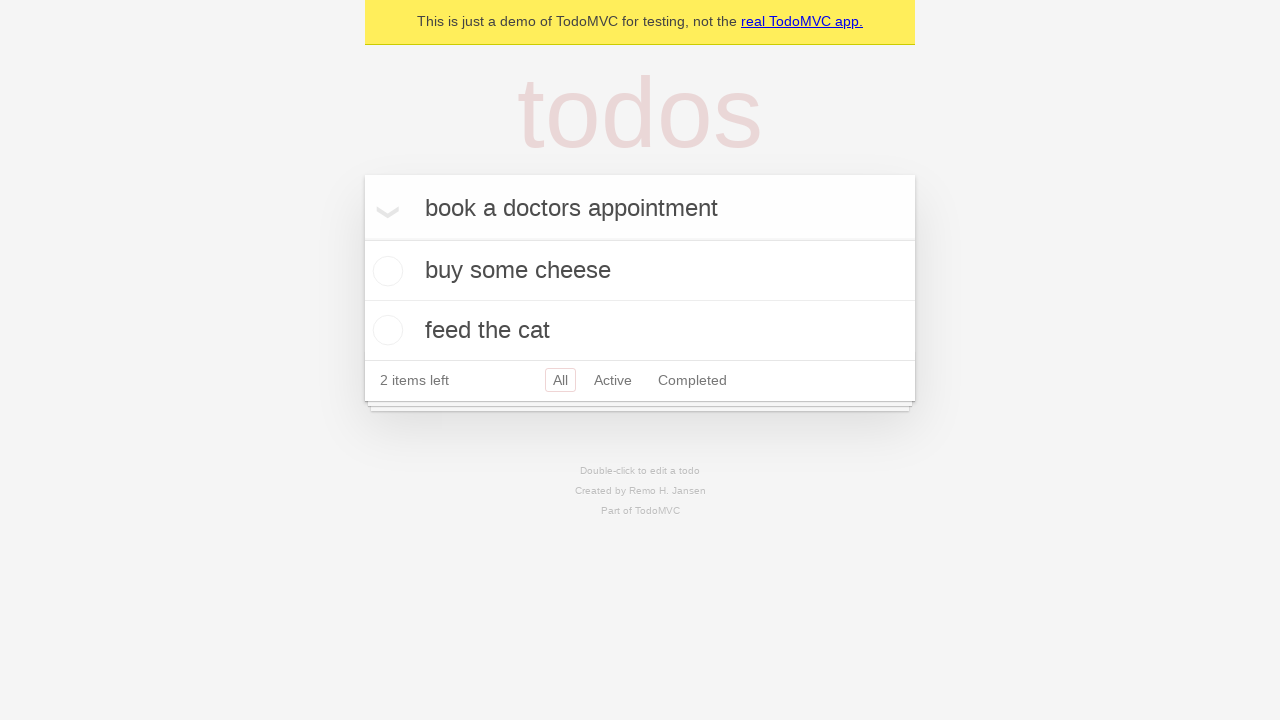

Pressed Enter to create third todo item on internal:attr=[placeholder="What needs to be done?"i]
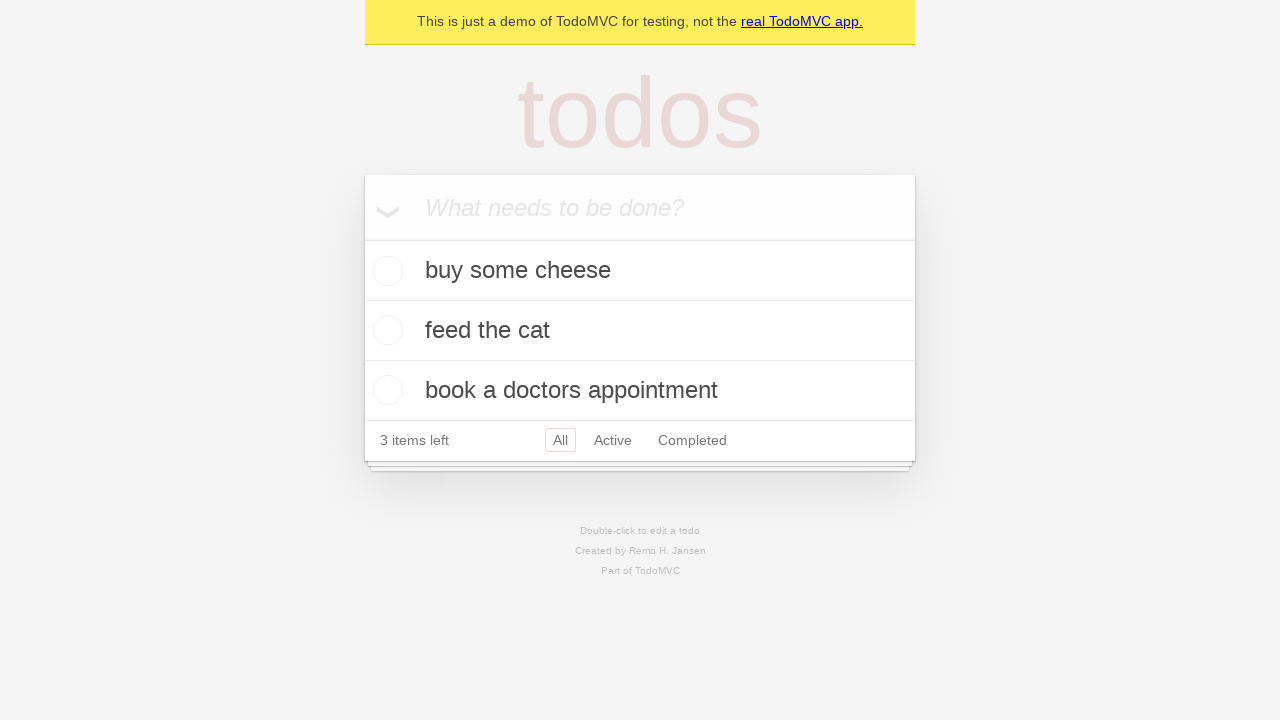

Double-clicked second todo item to enter edit mode at (640, 331) on [data-testid='todo-item'] >> nth=1
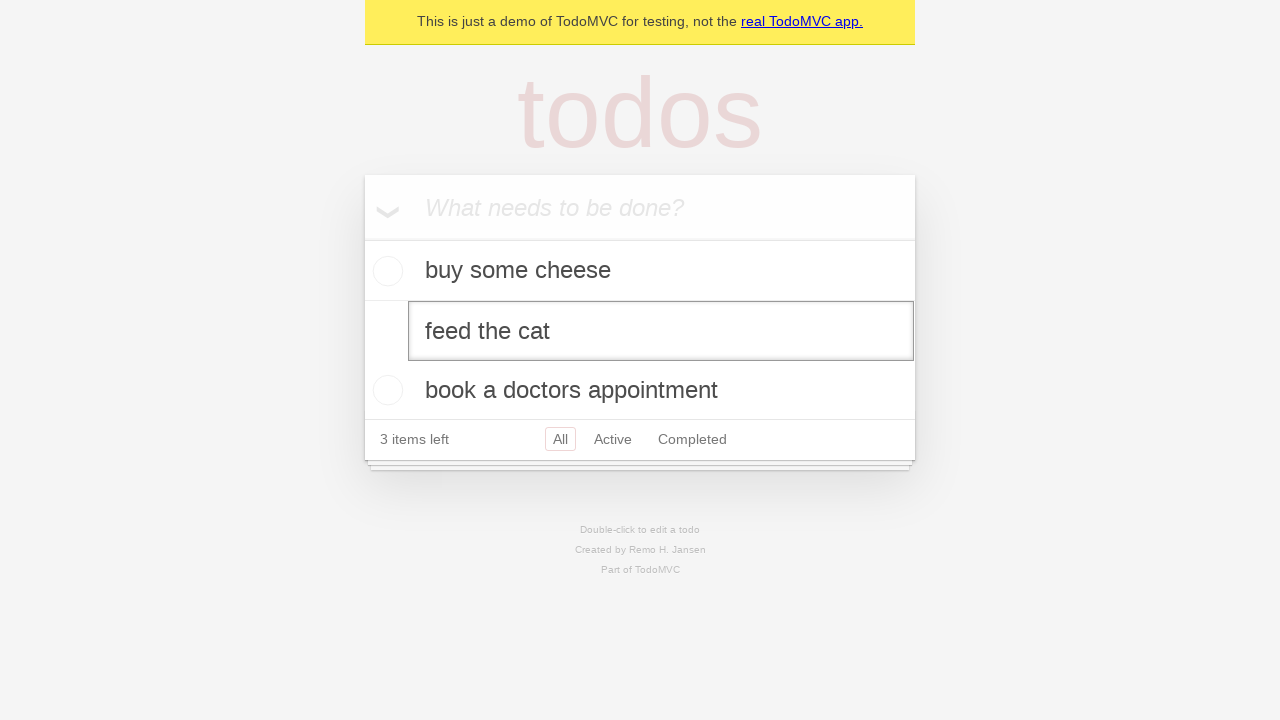

Cleared text in edit field by filling with empty string on [data-testid='todo-item'] >> nth=1 >> internal:role=textbox[name="Edit"i]
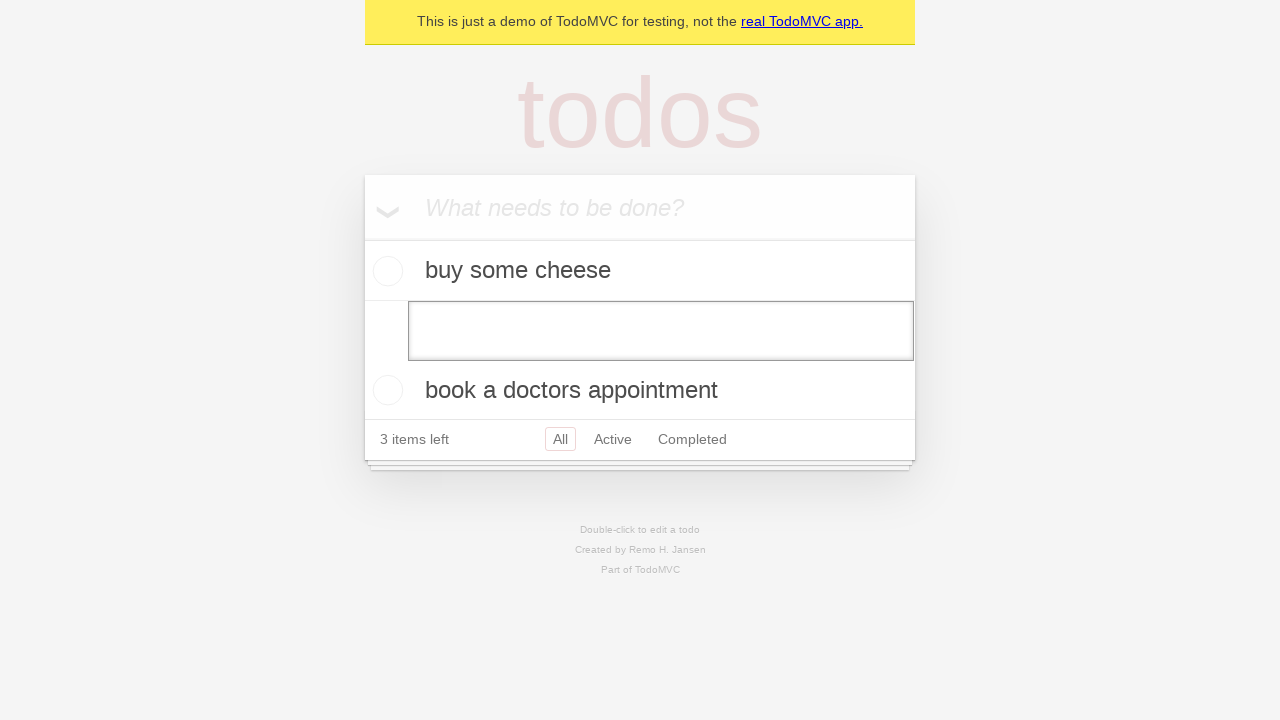

Pressed Enter to save edited todo item with empty text on [data-testid='todo-item'] >> nth=1 >> internal:role=textbox[name="Edit"i]
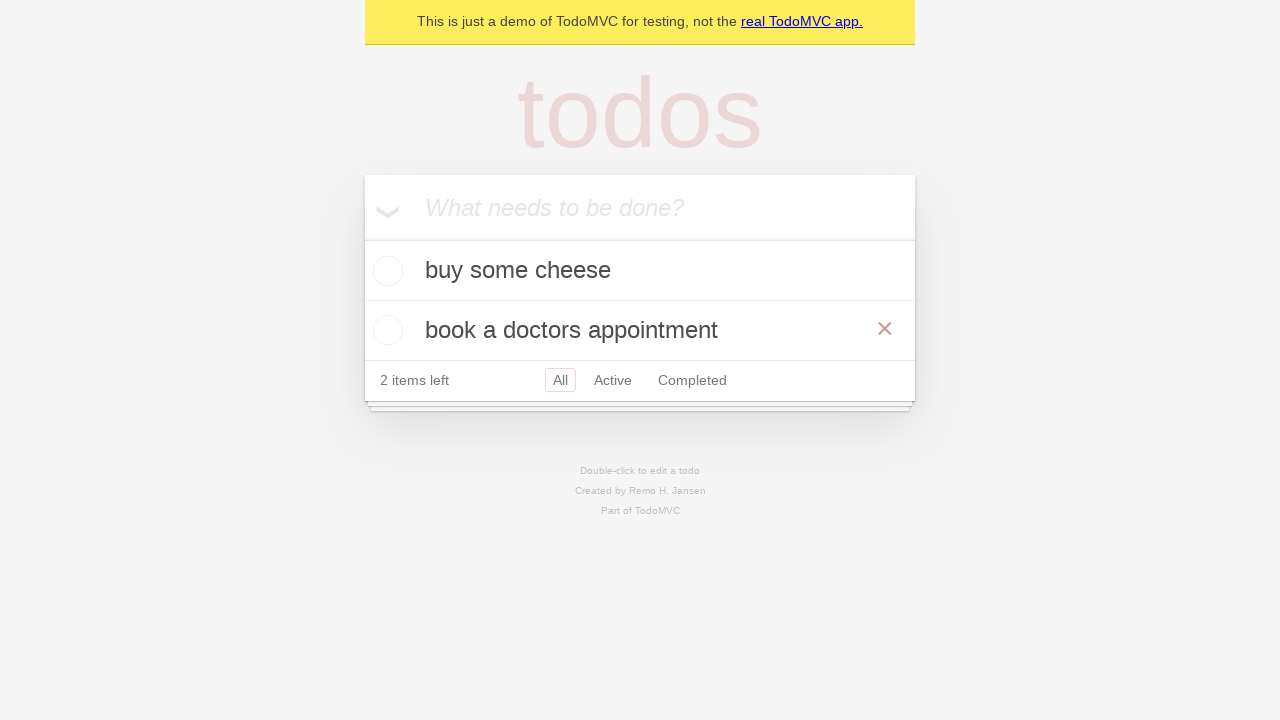

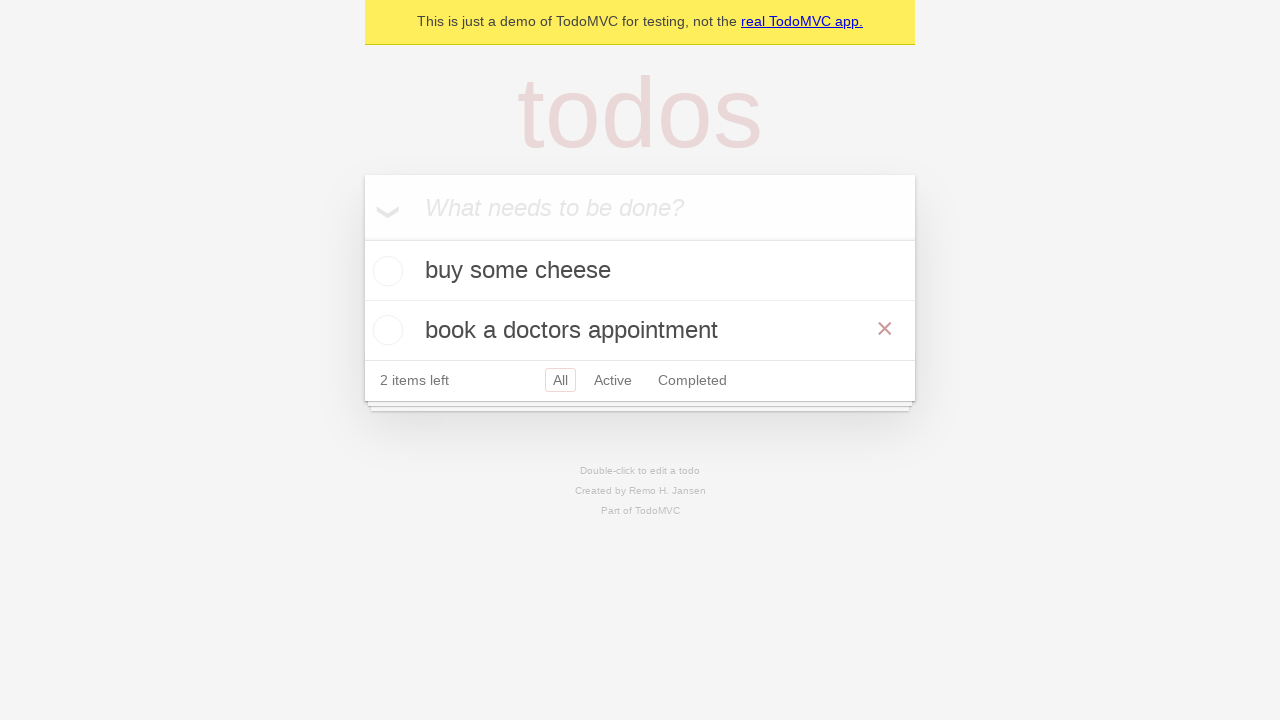